Tests that a todo item is removed when edited to an empty string

Starting URL: https://demo.playwright.dev/todomvc

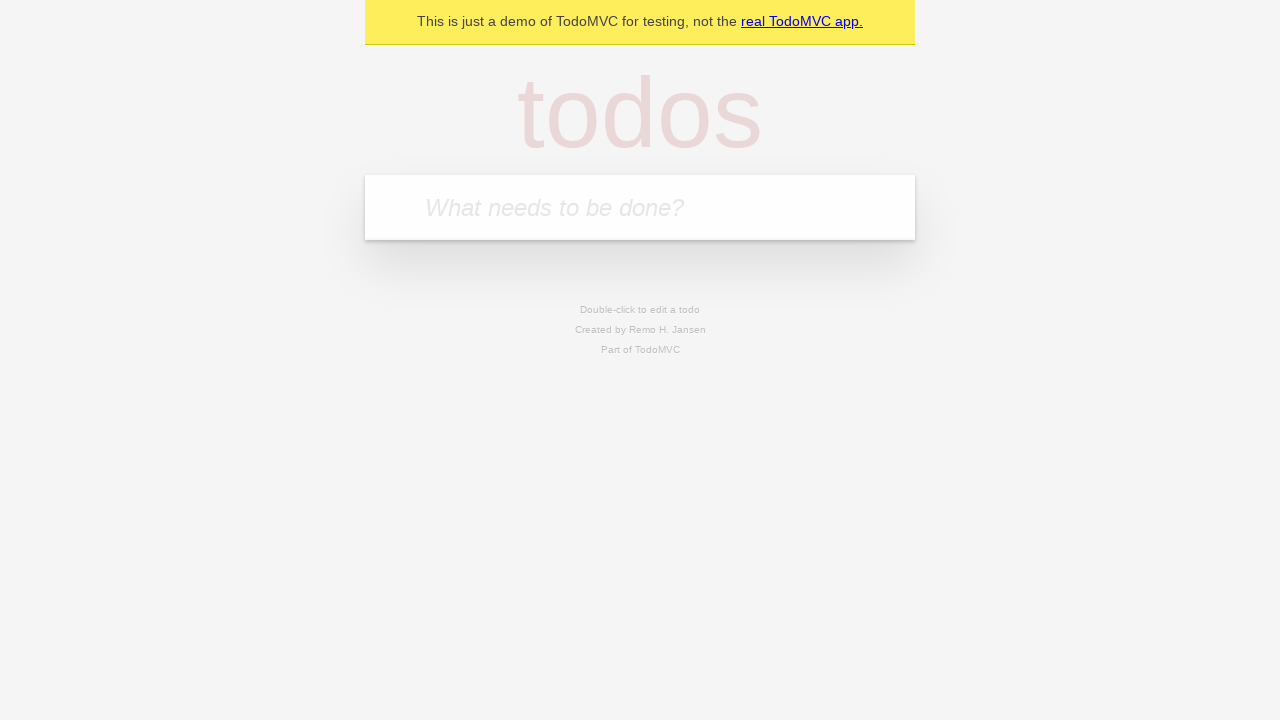

Located the todo input field
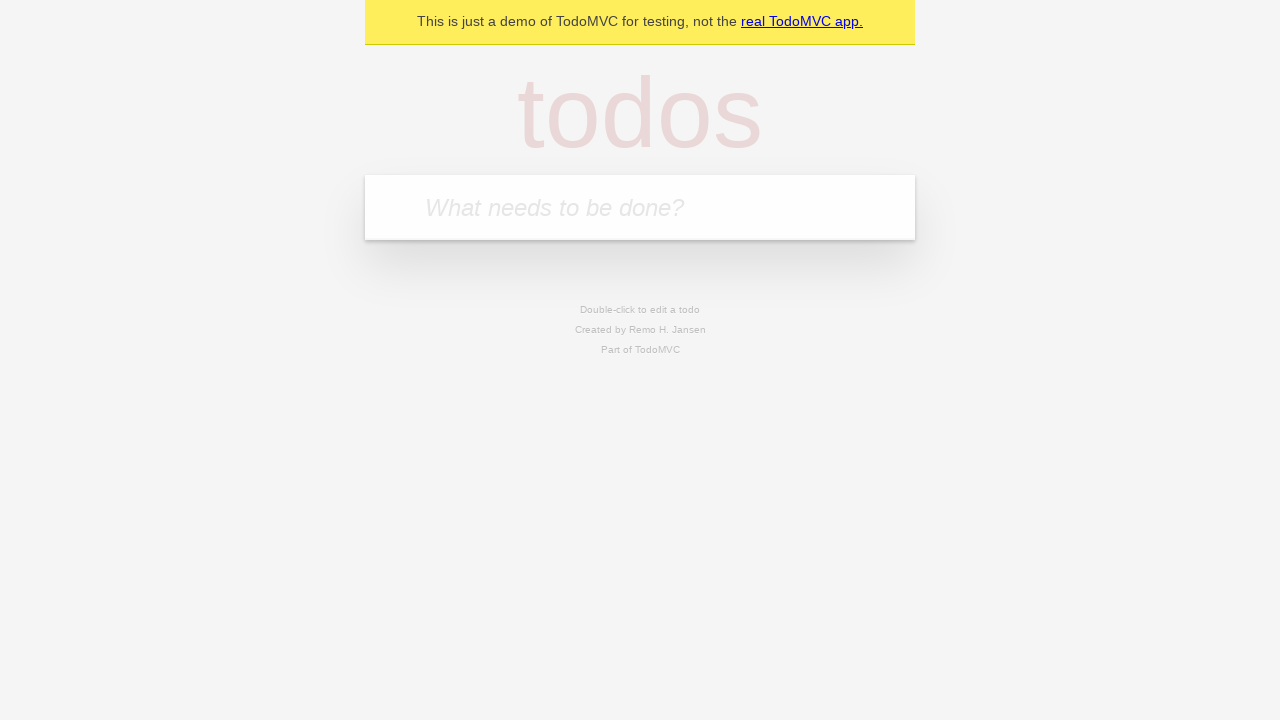

Filled todo input with 'buy some cheese' on internal:attr=[placeholder="What needs to be done?"i]
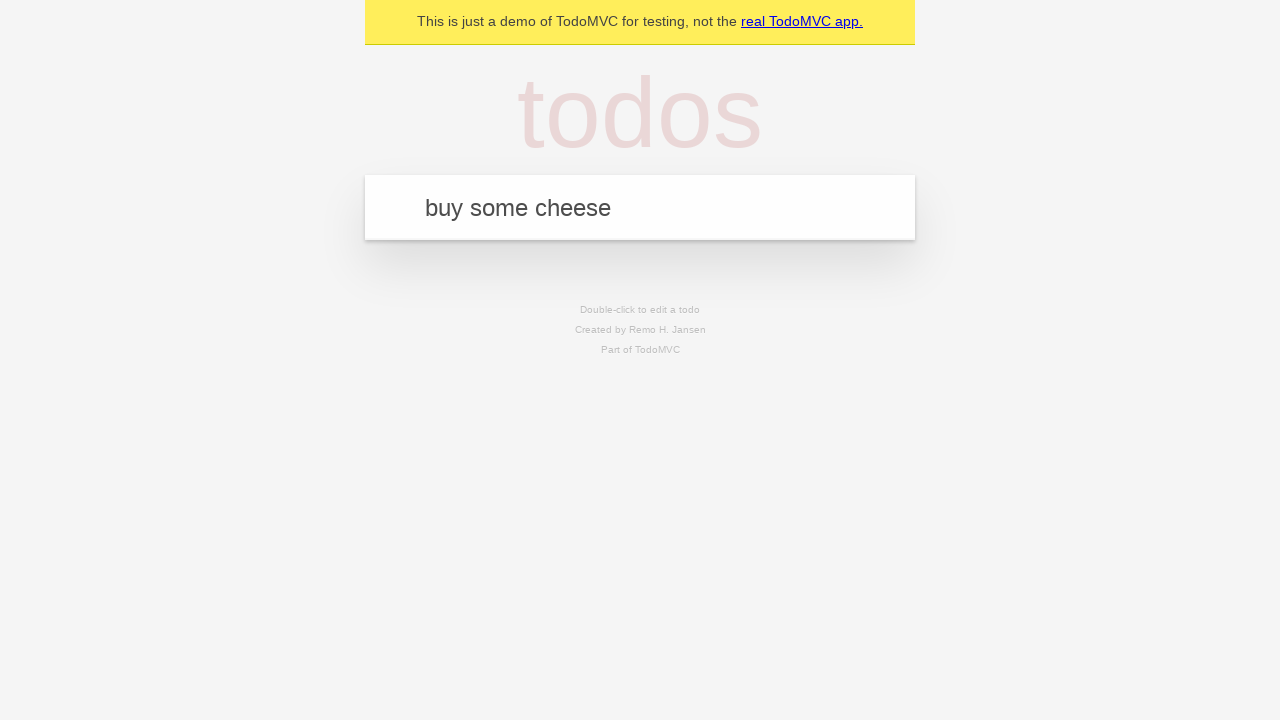

Pressed Enter to create todo item 'buy some cheese' on internal:attr=[placeholder="What needs to be done?"i]
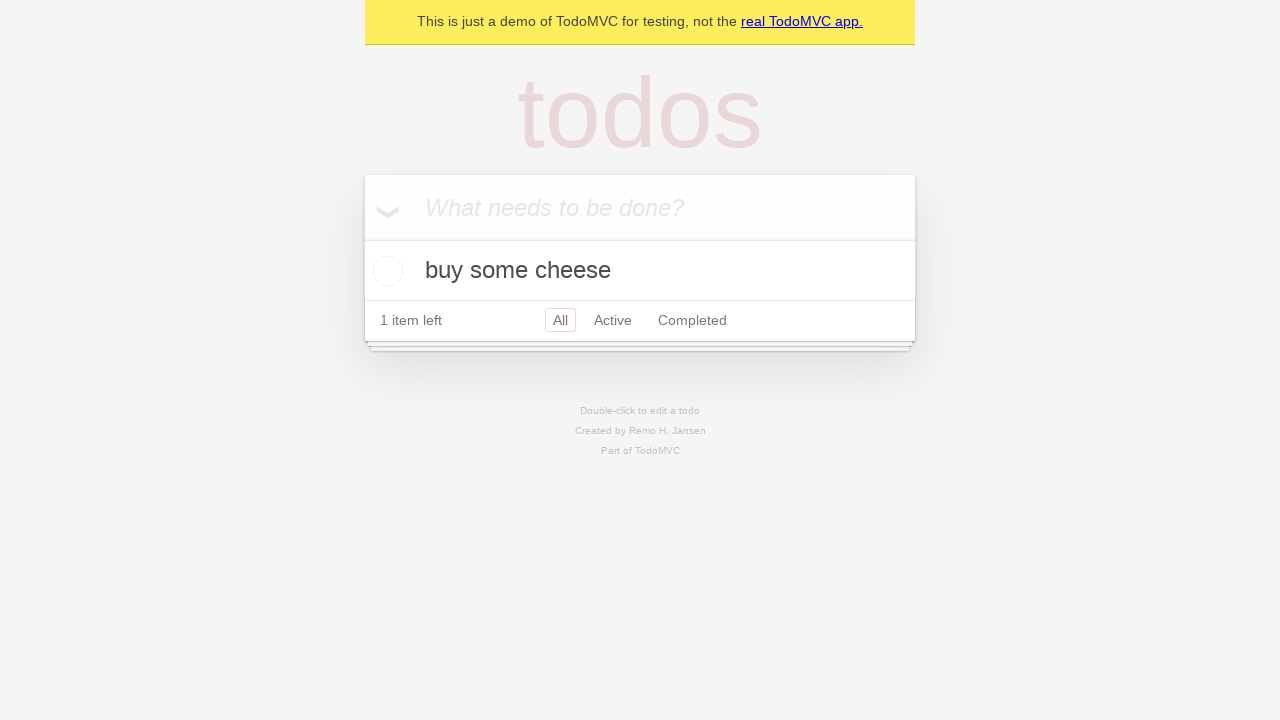

Filled todo input with 'feed the cat' on internal:attr=[placeholder="What needs to be done?"i]
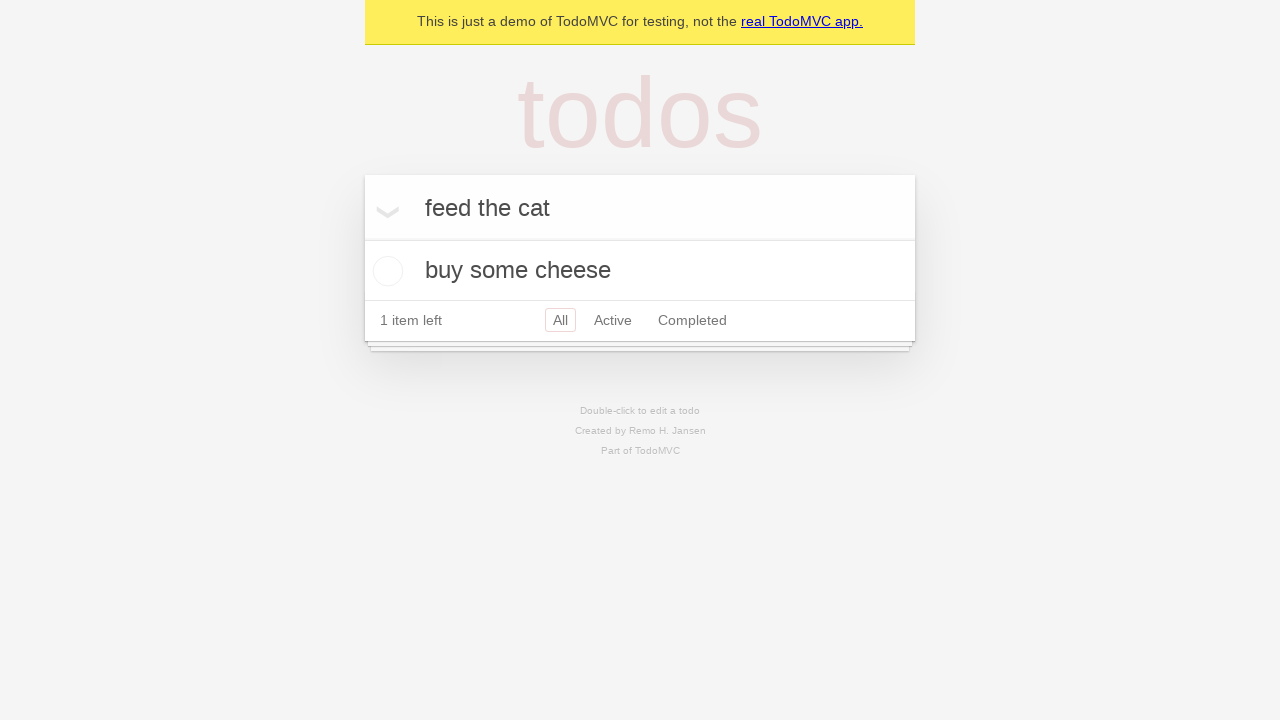

Pressed Enter to create todo item 'feed the cat' on internal:attr=[placeholder="What needs to be done?"i]
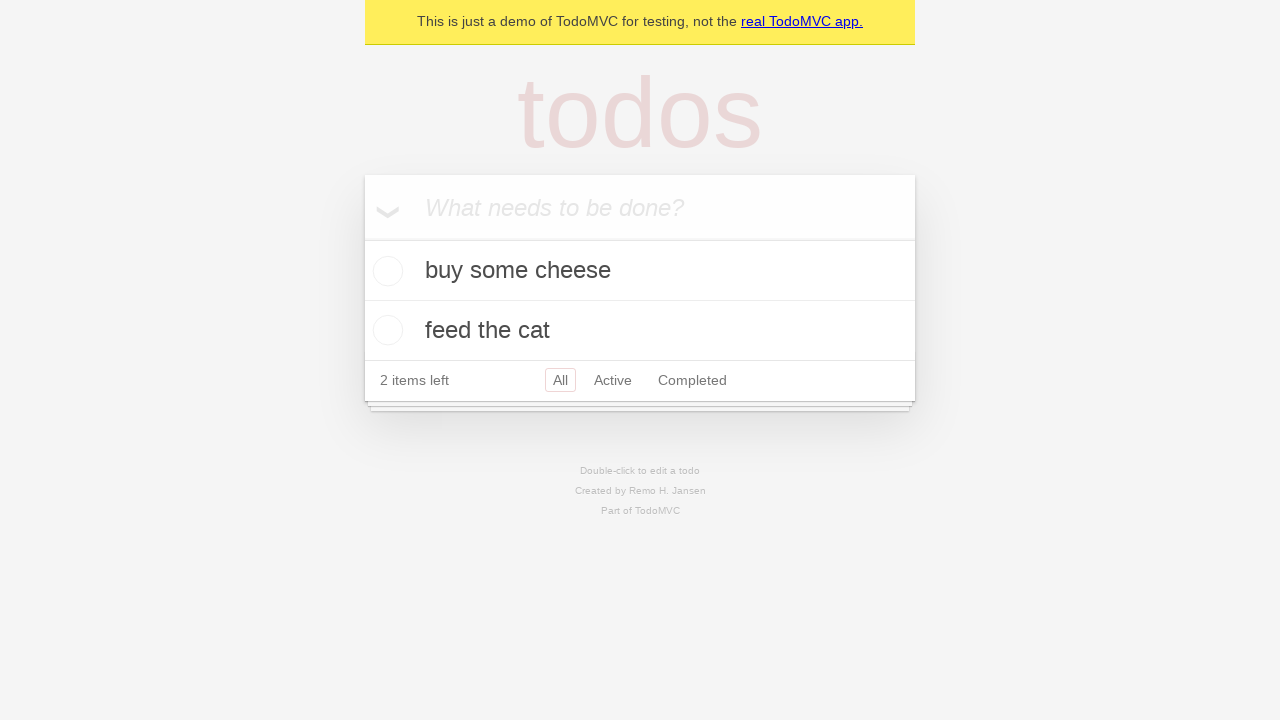

Filled todo input with 'book a doctors appointment' on internal:attr=[placeholder="What needs to be done?"i]
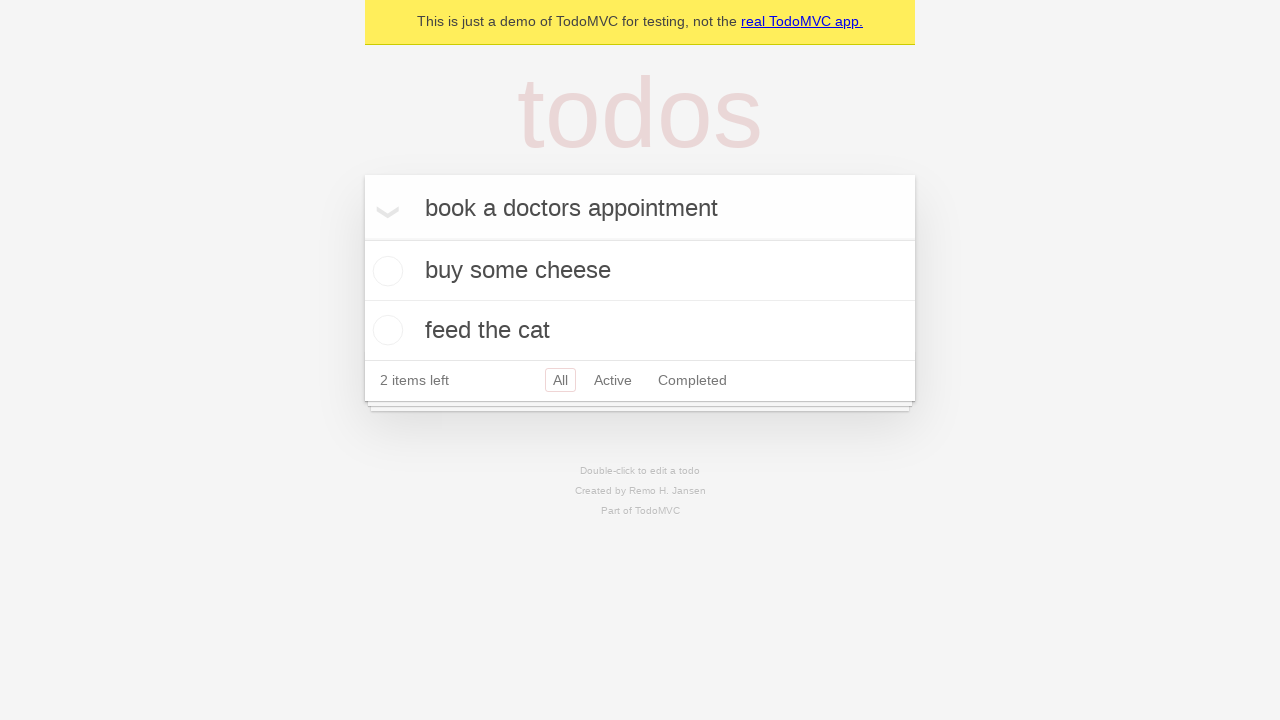

Pressed Enter to create todo item 'book a doctors appointment' on internal:attr=[placeholder="What needs to be done?"i]
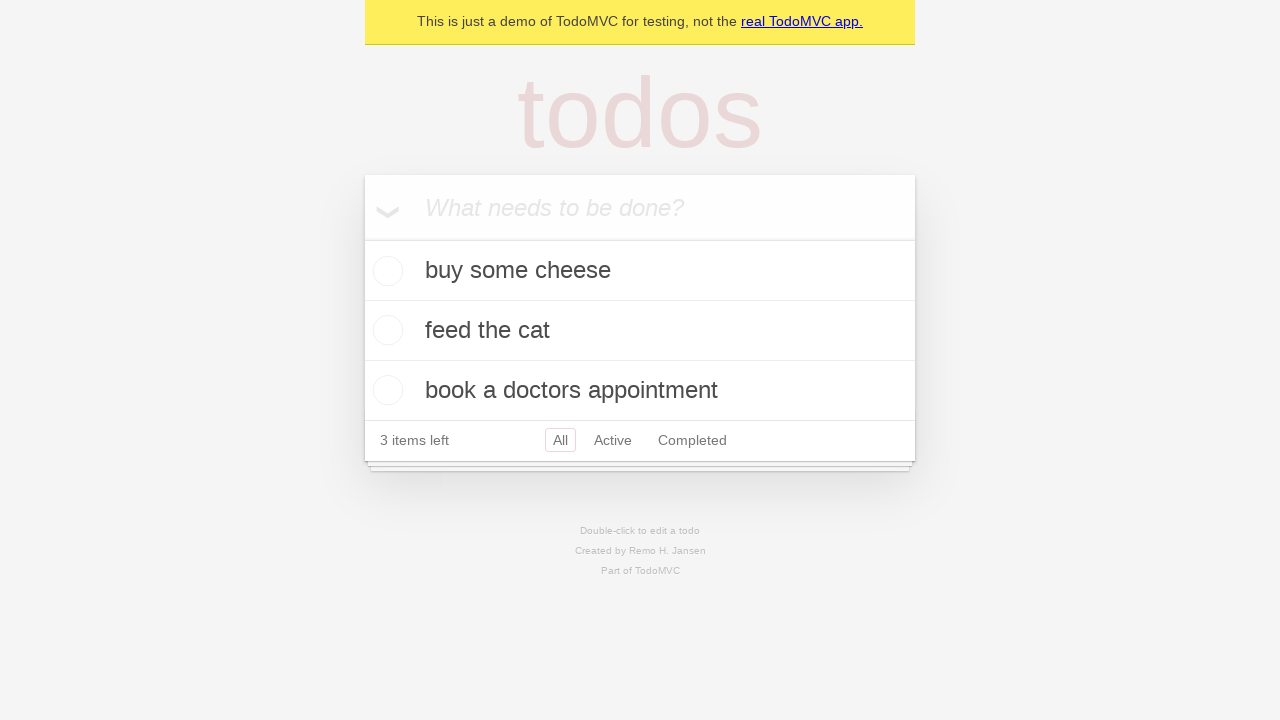

Located all todo items
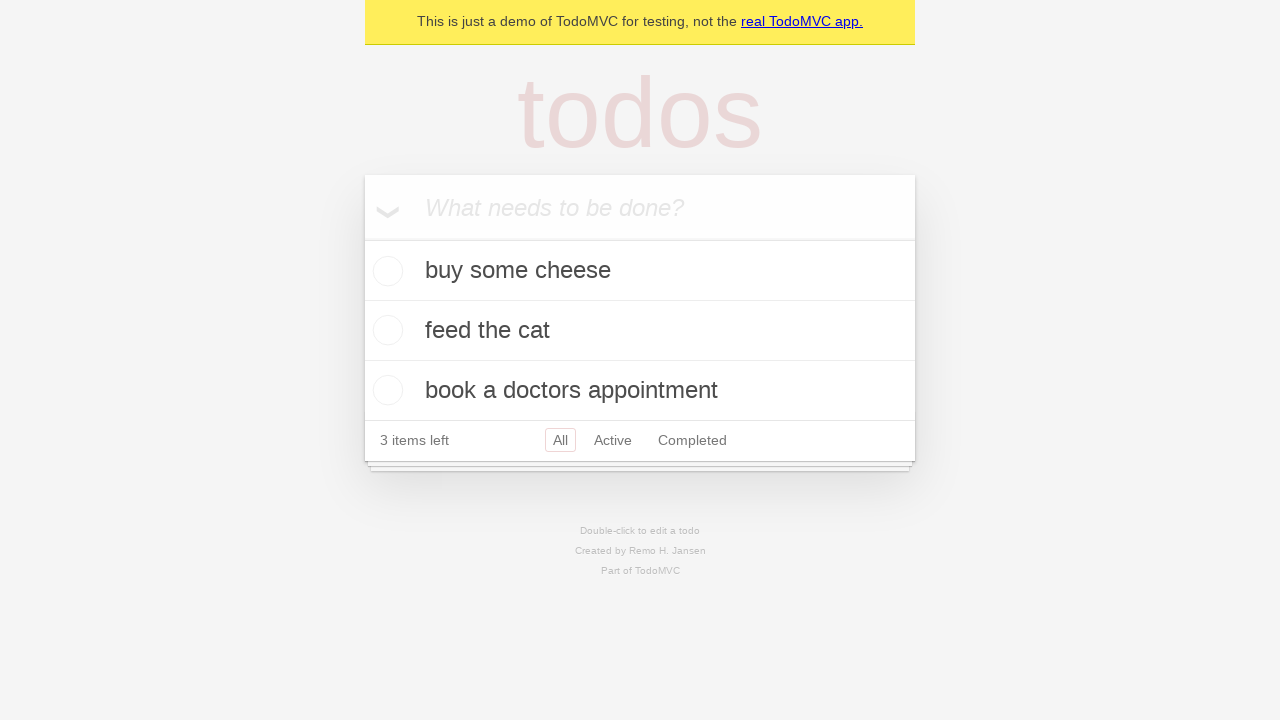

Double-clicked the second todo item to enter edit mode at (640, 331) on internal:testid=[data-testid="todo-item"s] >> nth=1
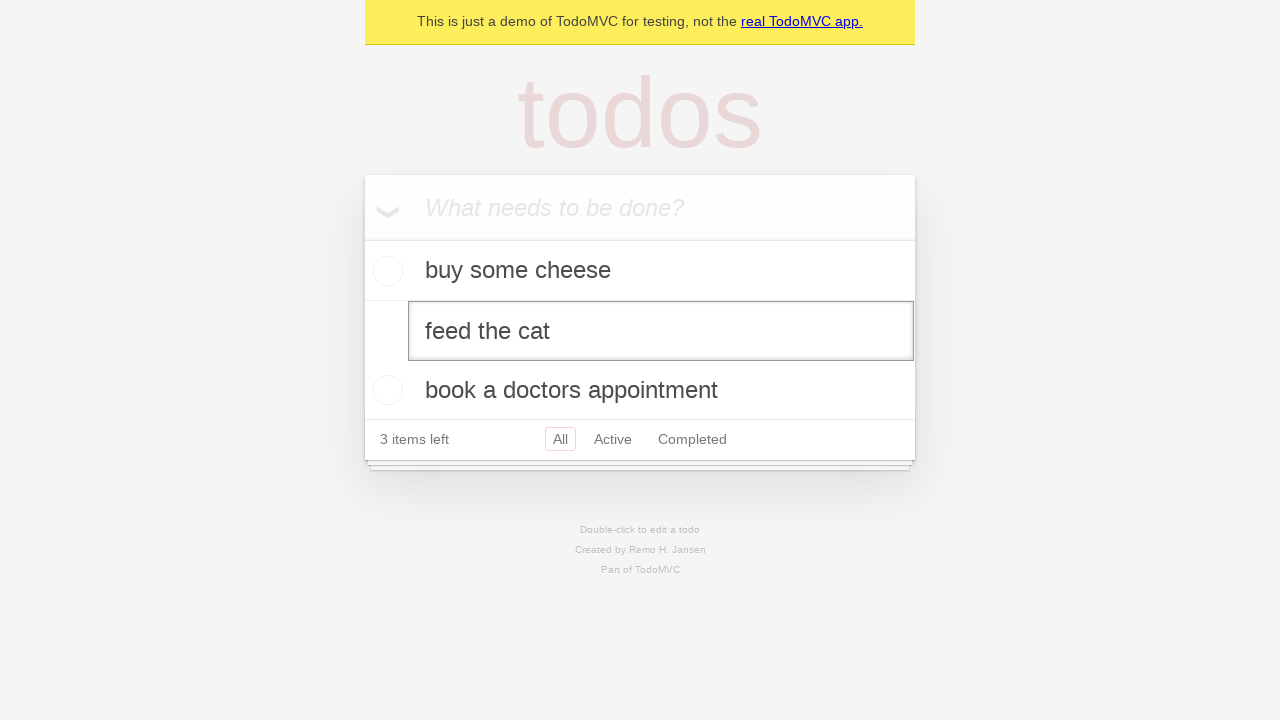

Cleared the todo item text by filling with empty string on internal:testid=[data-testid="todo-item"s] >> nth=1 >> internal:role=textbox[nam
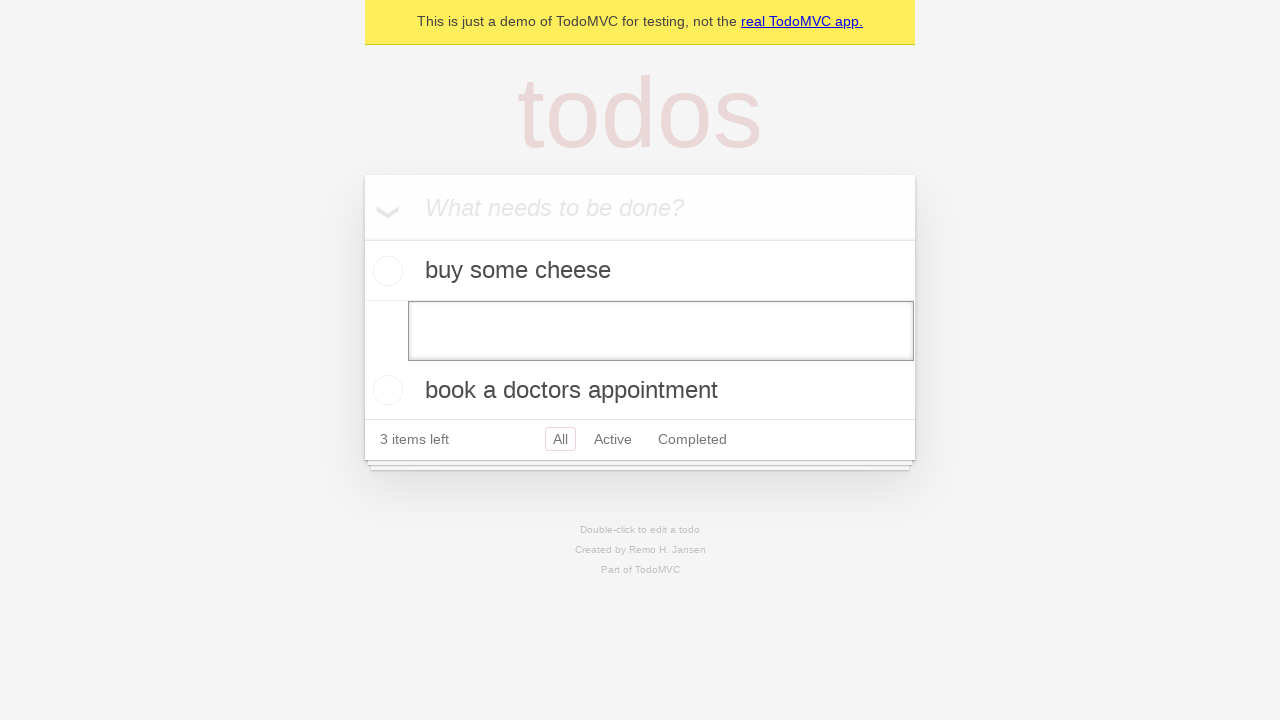

Pressed Enter to confirm the empty edit and remove the todo item on internal:testid=[data-testid="todo-item"s] >> nth=1 >> internal:role=textbox[nam
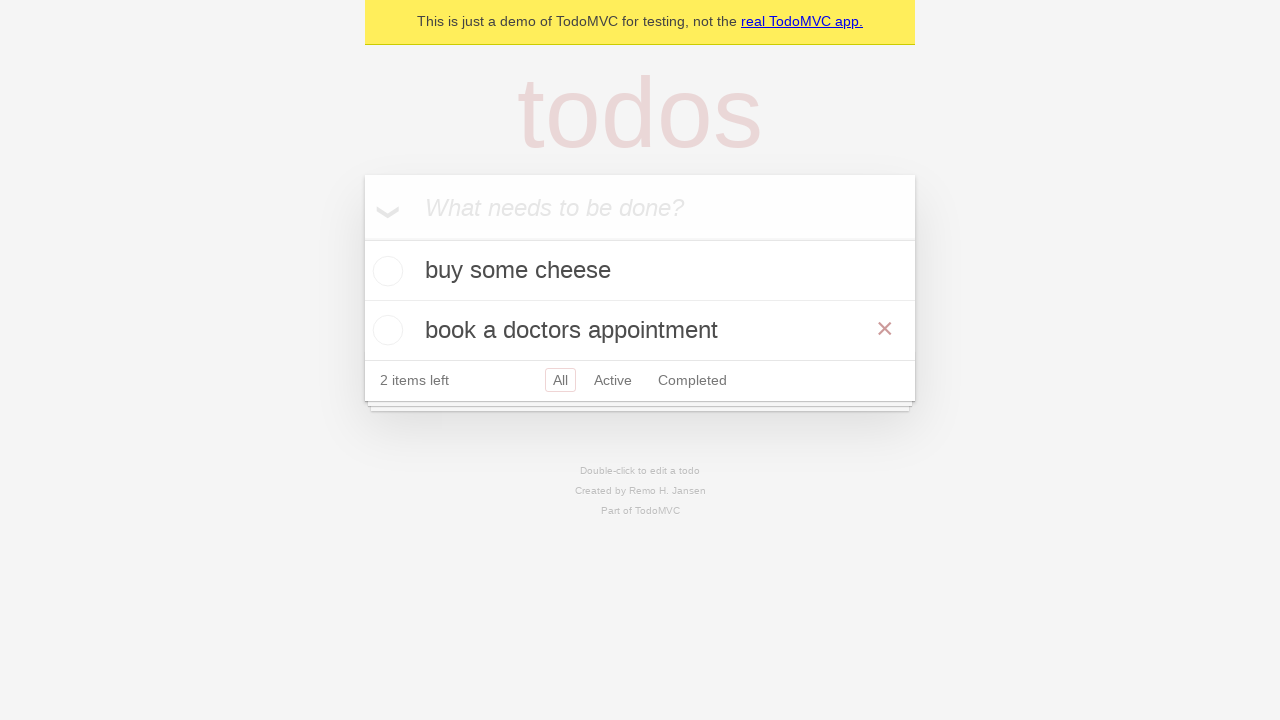

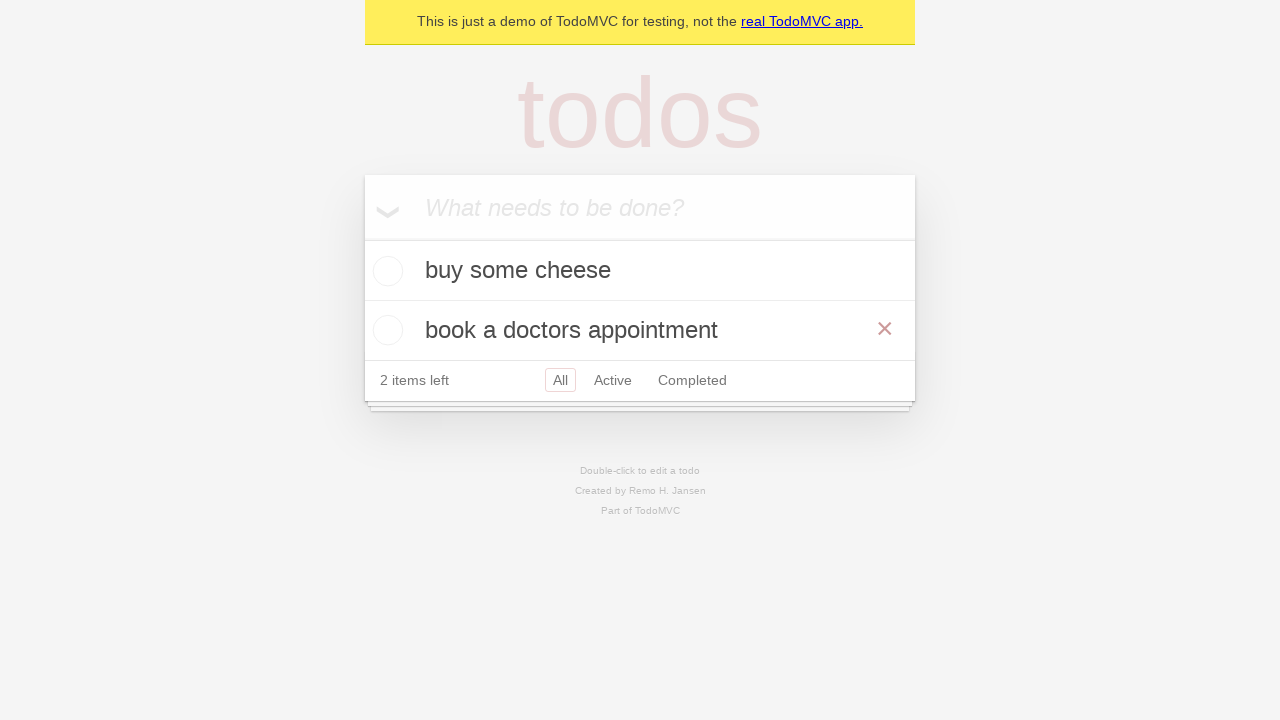